Tests clicking on images by clicking on an image with id 'enterimg' and then clicking on a navbar brand image link.

Starting URL: http://demo.automationtesting.in/

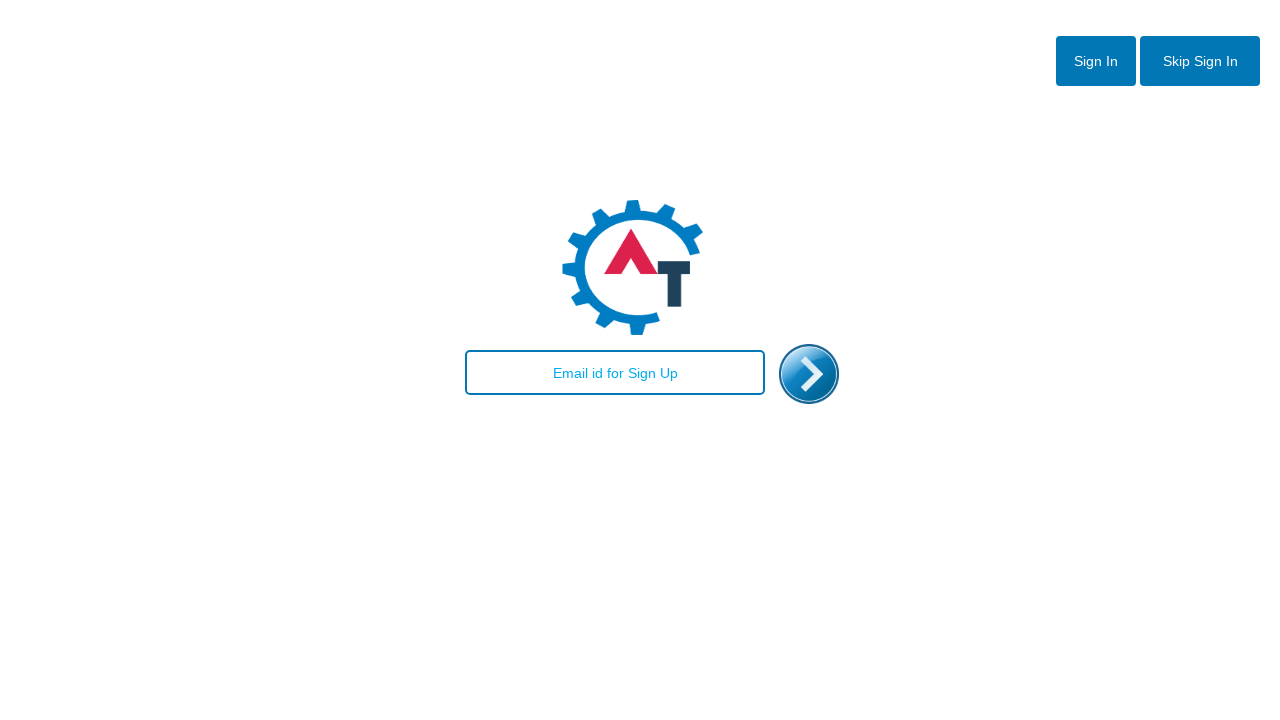

Clicked on image with id 'enterimg' at (809, 374) on img#enterimg
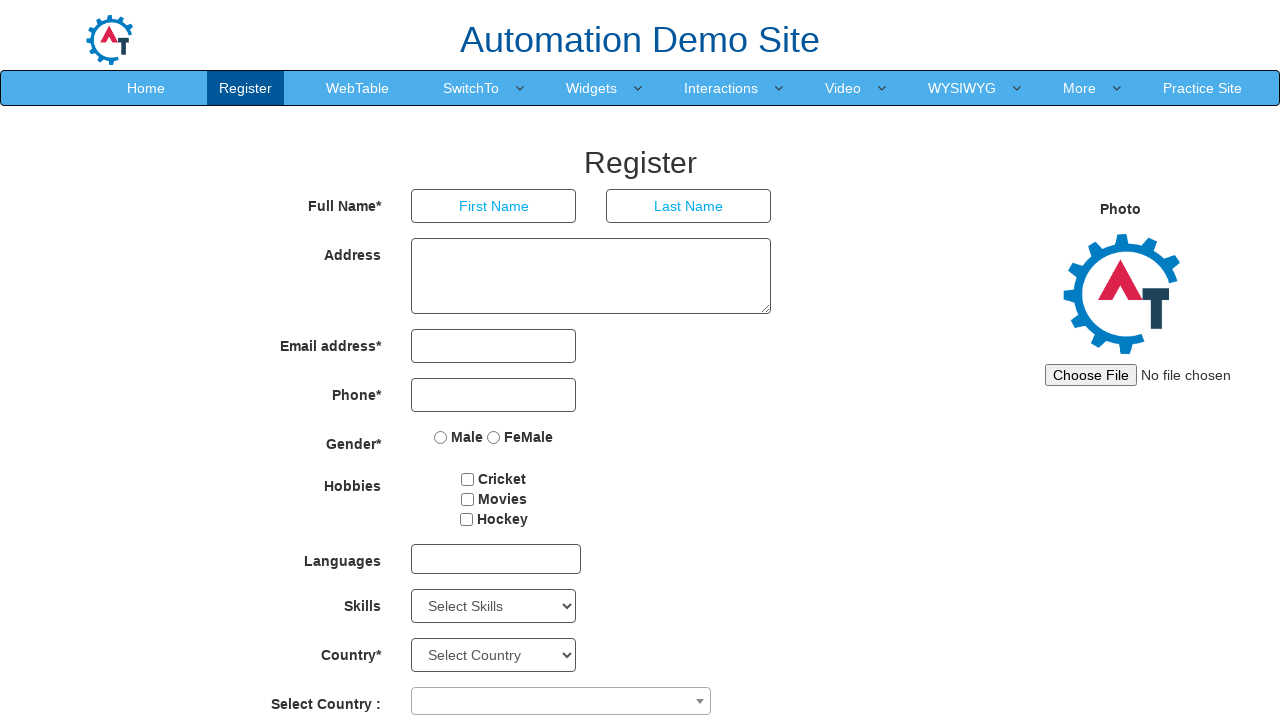

Waited 1000ms for page to stabilize after clicking image
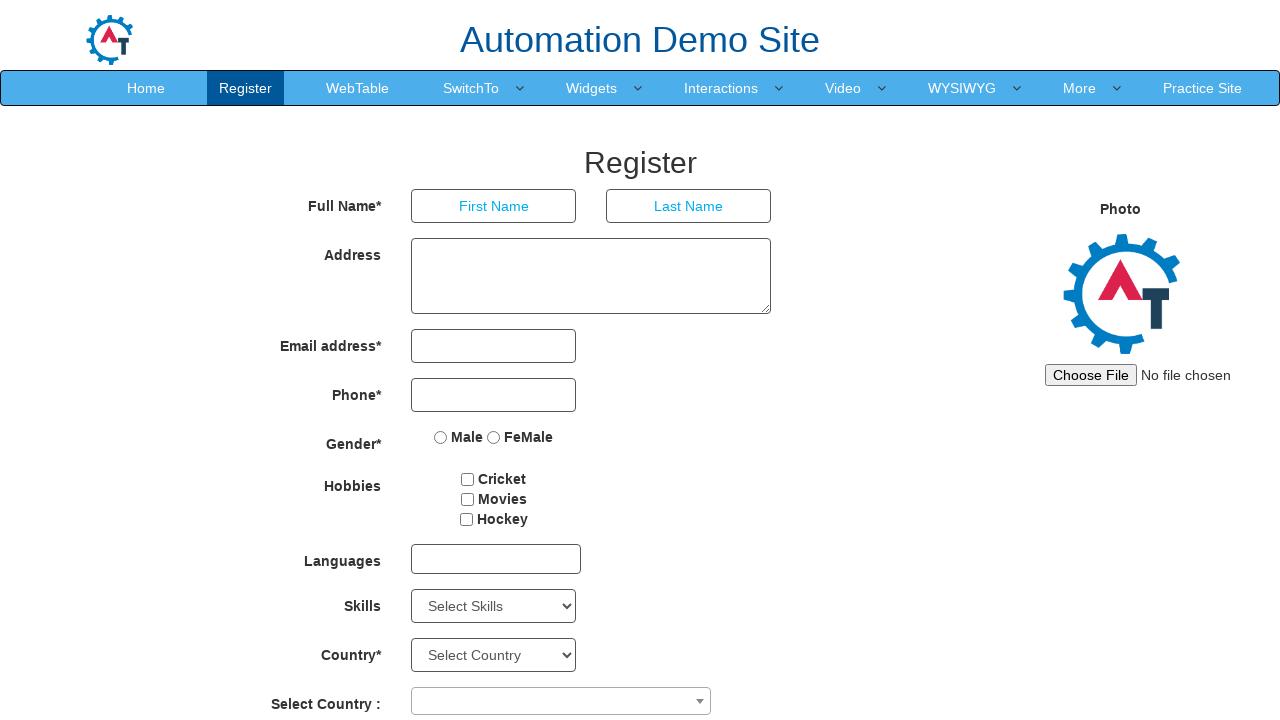

Clicked on navbar brand image link at (109, 40) on a.navbar-brand img
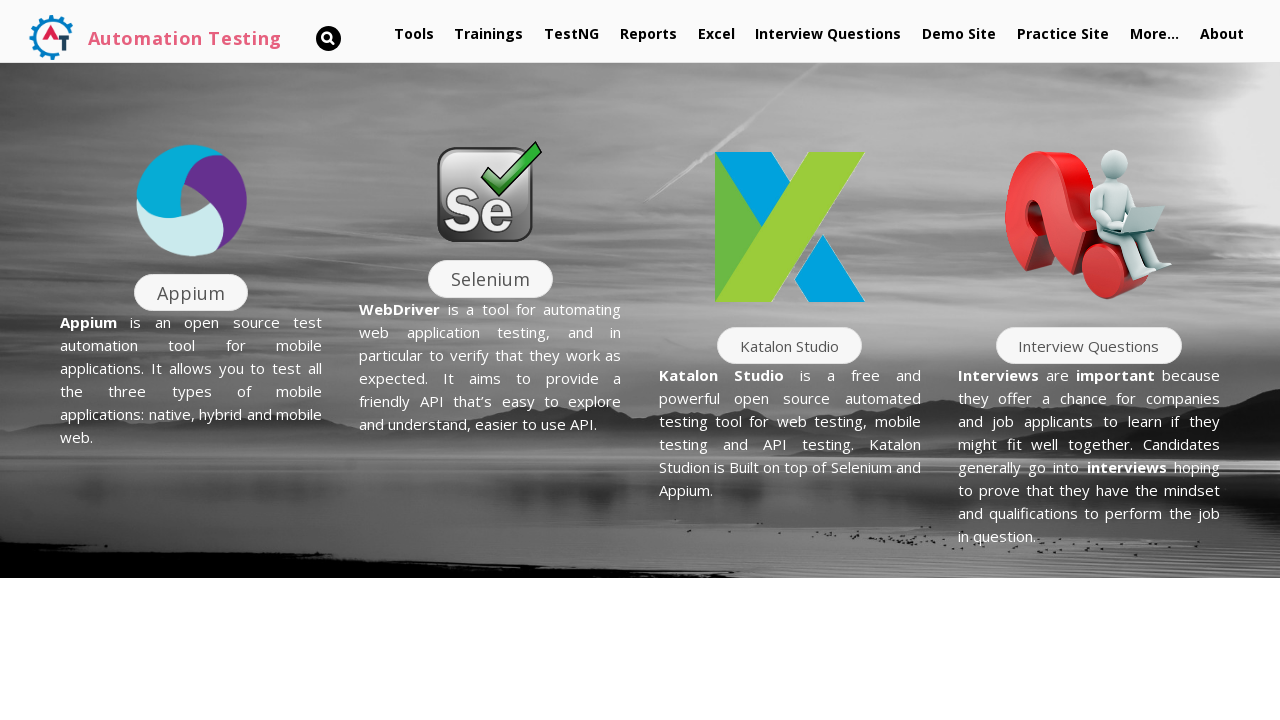

Waited 1000ms for navigation to complete
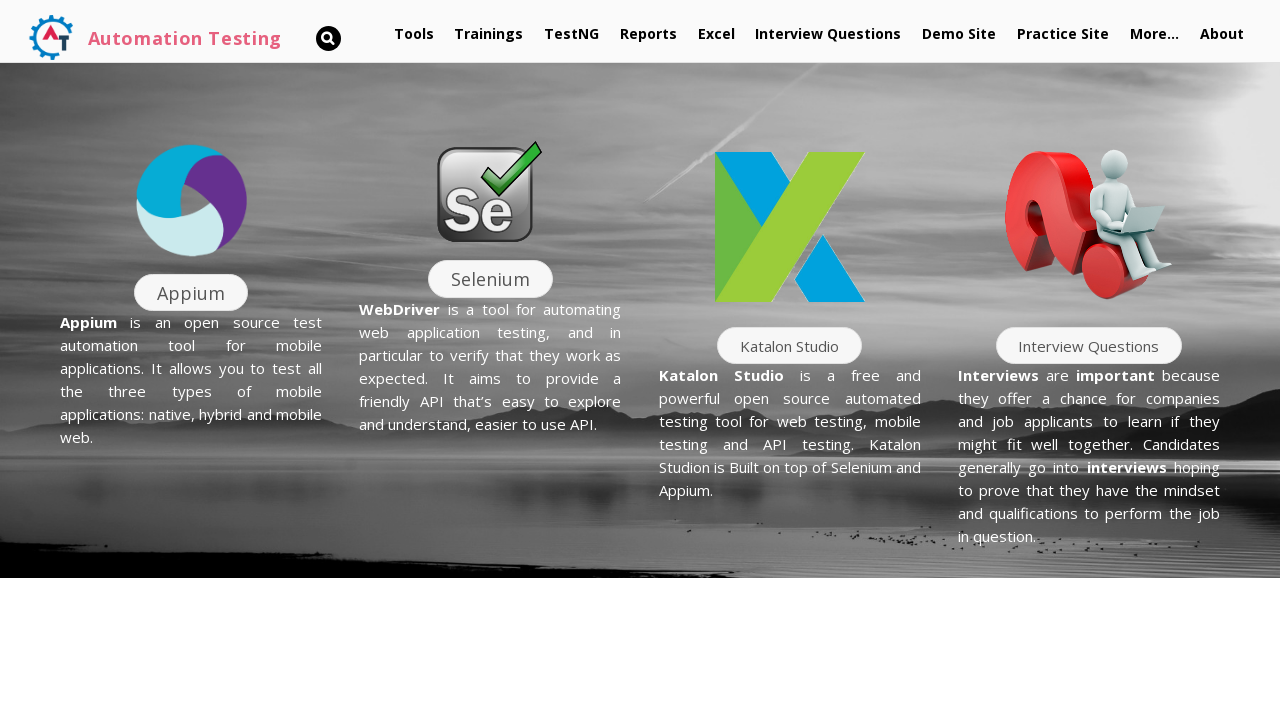

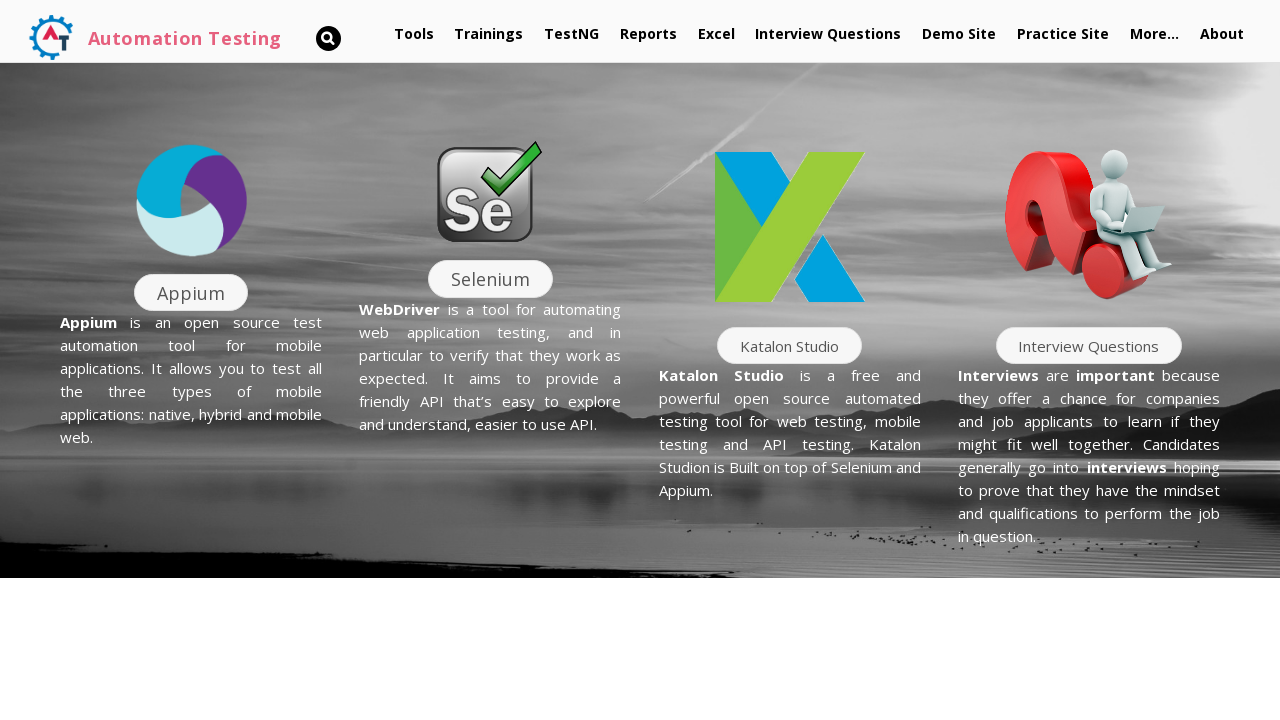